Navigates to the Demoblaze store website and verifies the page title matches the expected value "STORE"

Starting URL: https://www.demoblaze.com/

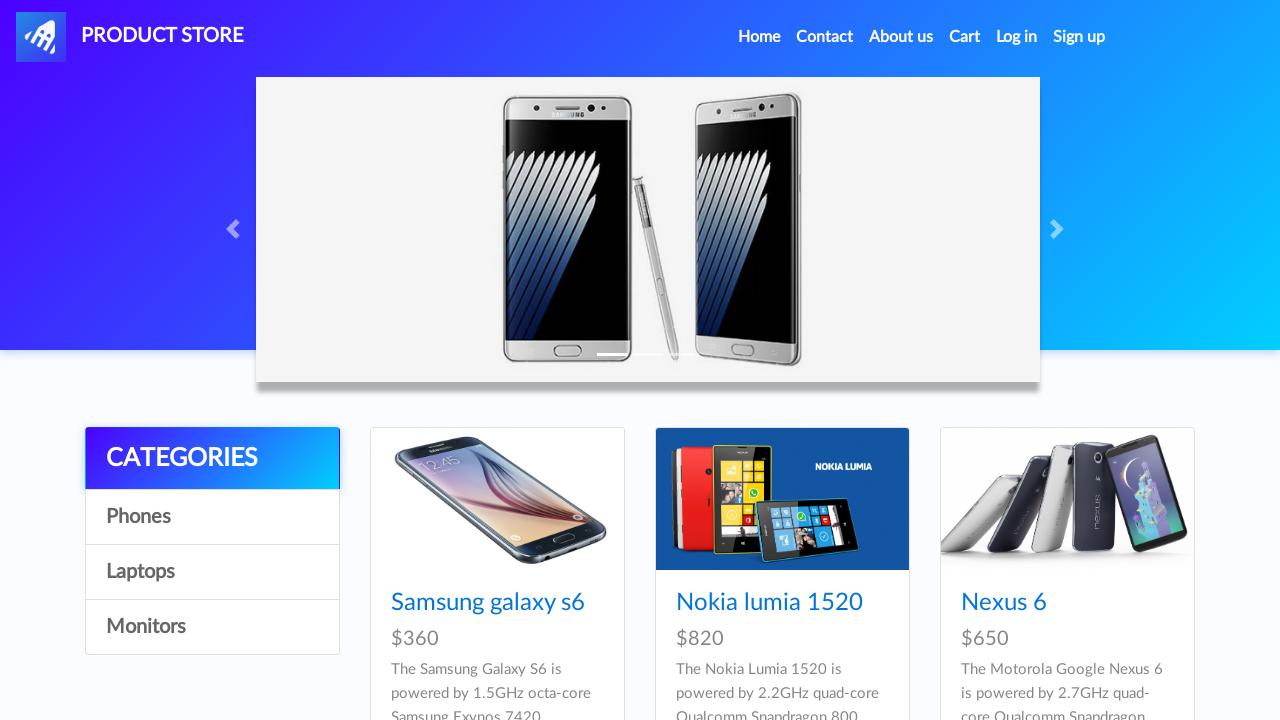

Navigated to Demoblaze store website
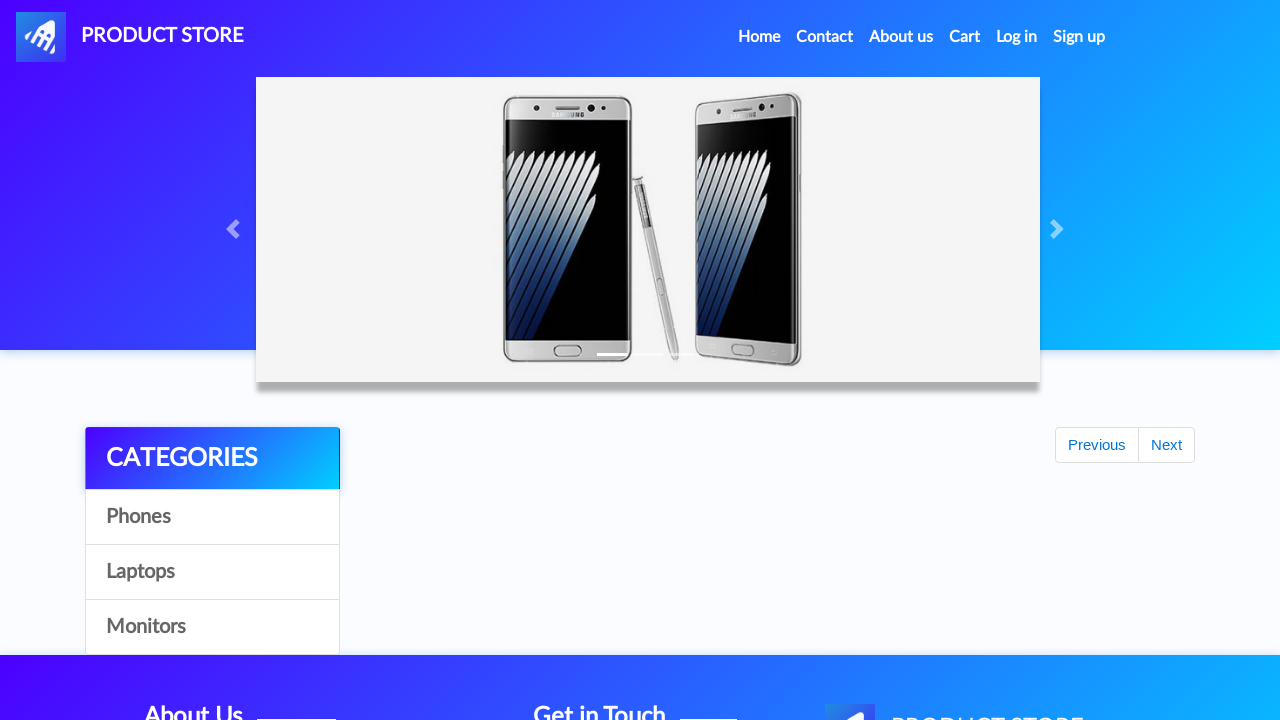

Verified page title matches 'STORE'
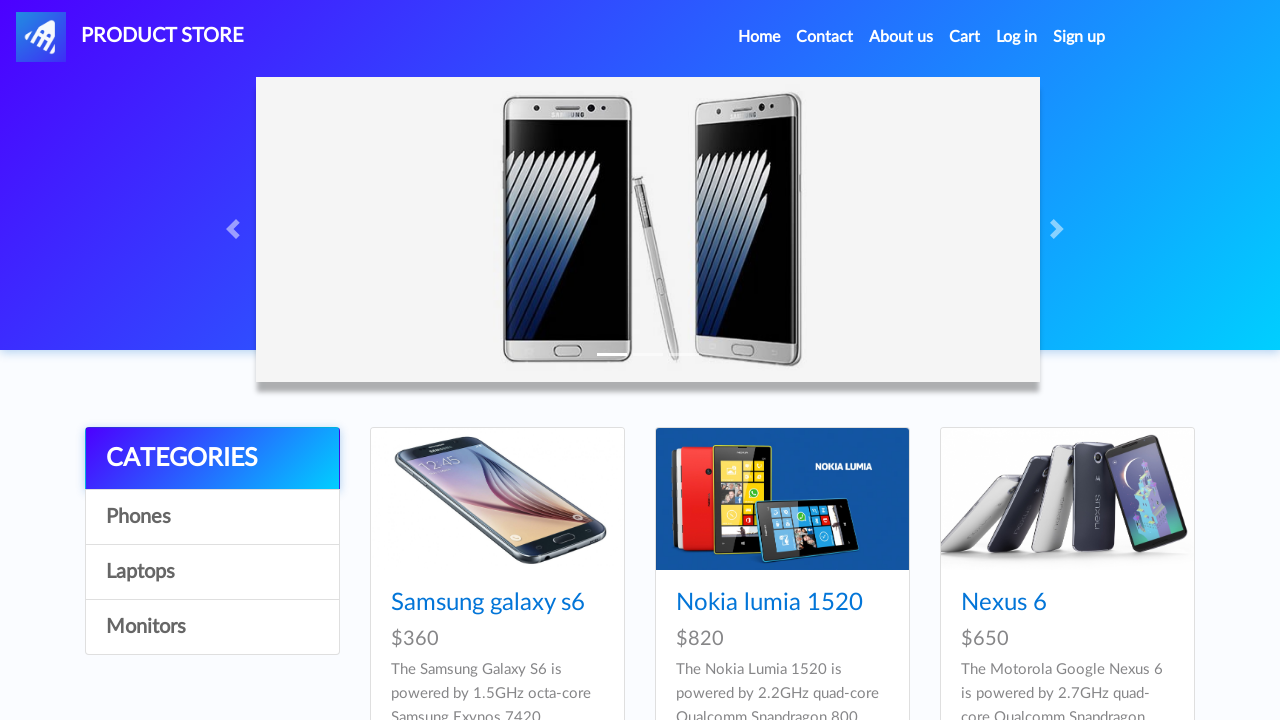

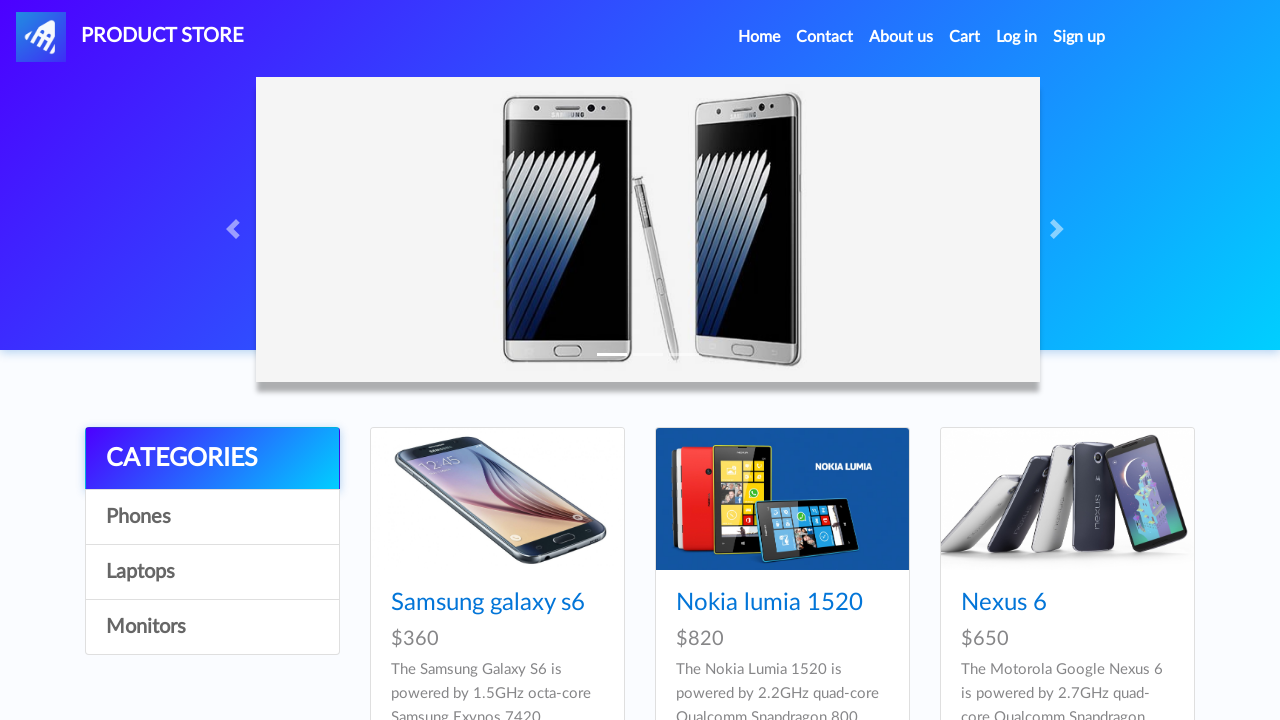